Opens YouTube homepage, refreshes the page, and verifies the page loads correctly.

Starting URL: https://www.youtube.com/

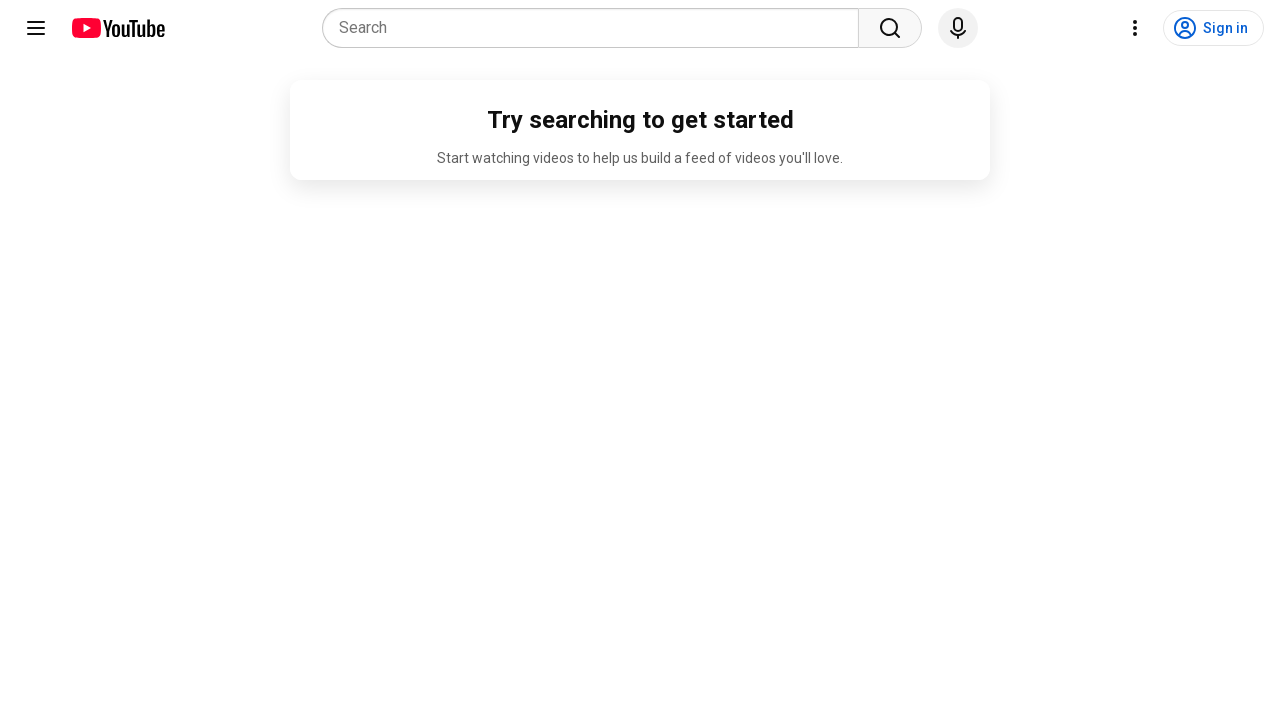

Initial page load completed - DOM content loaded
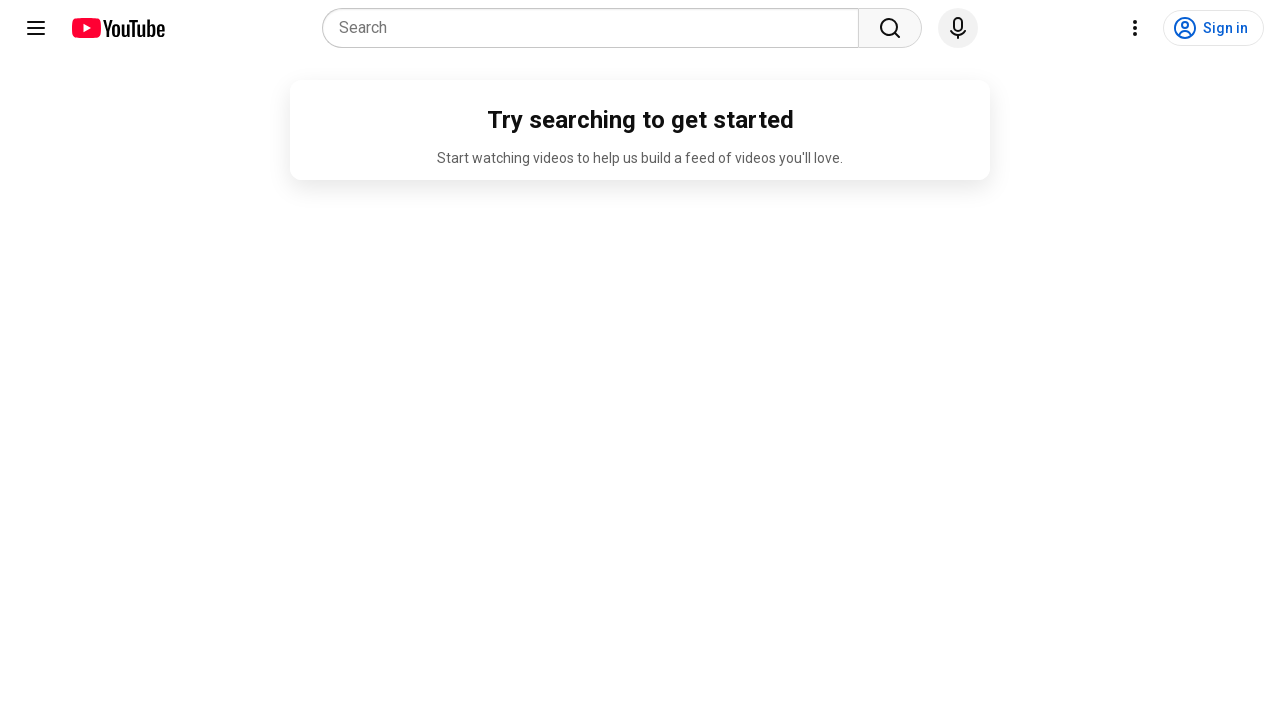

Page refreshed
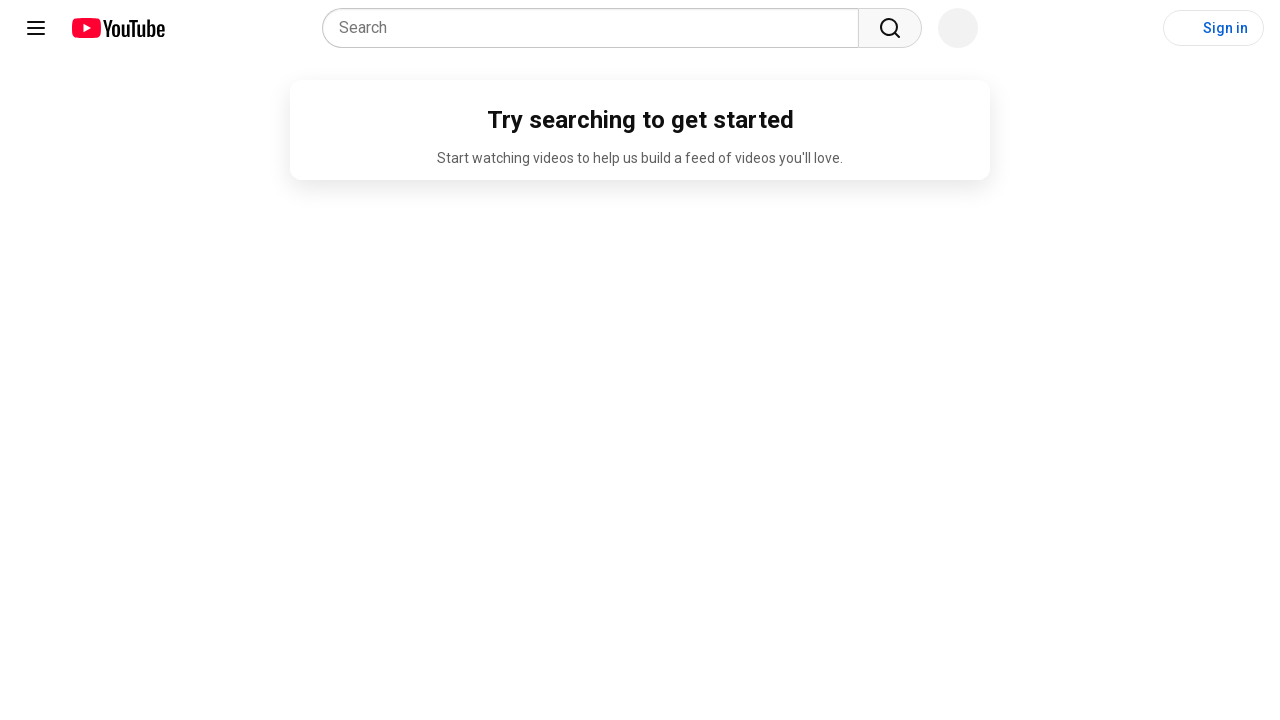

Page load completed after refresh - DOM content loaded
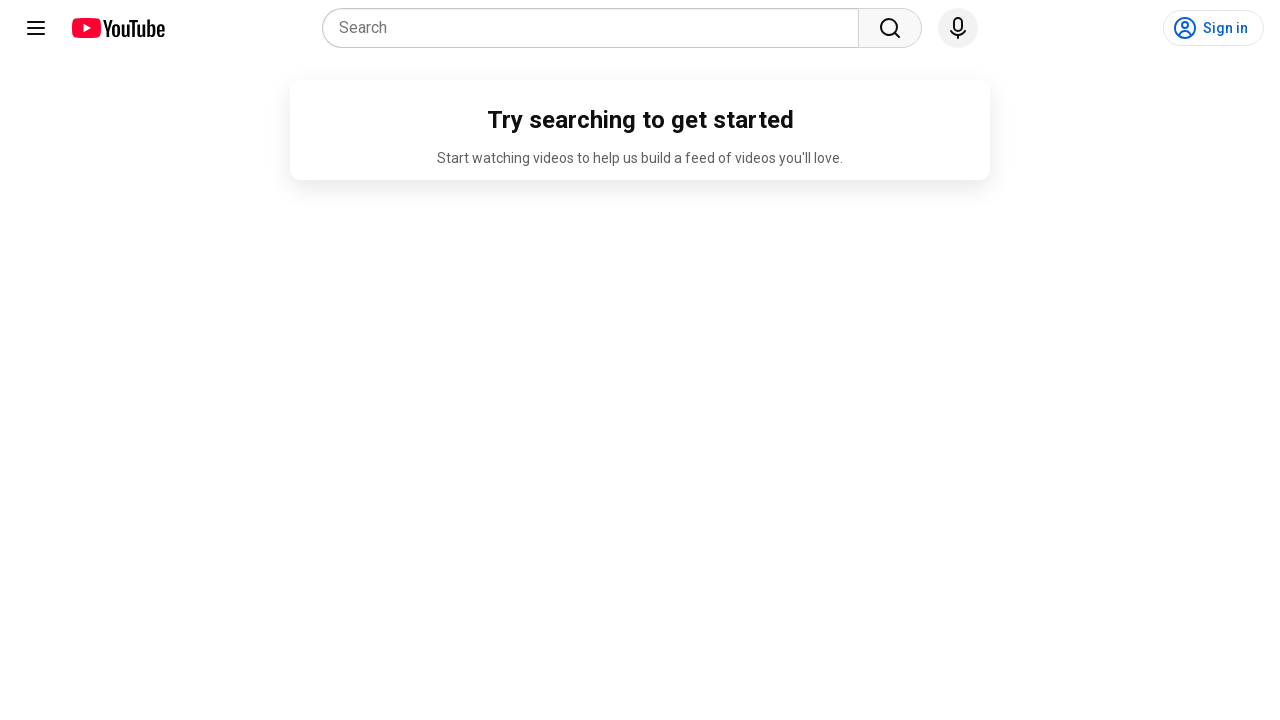

Retrieved page title: YouTube
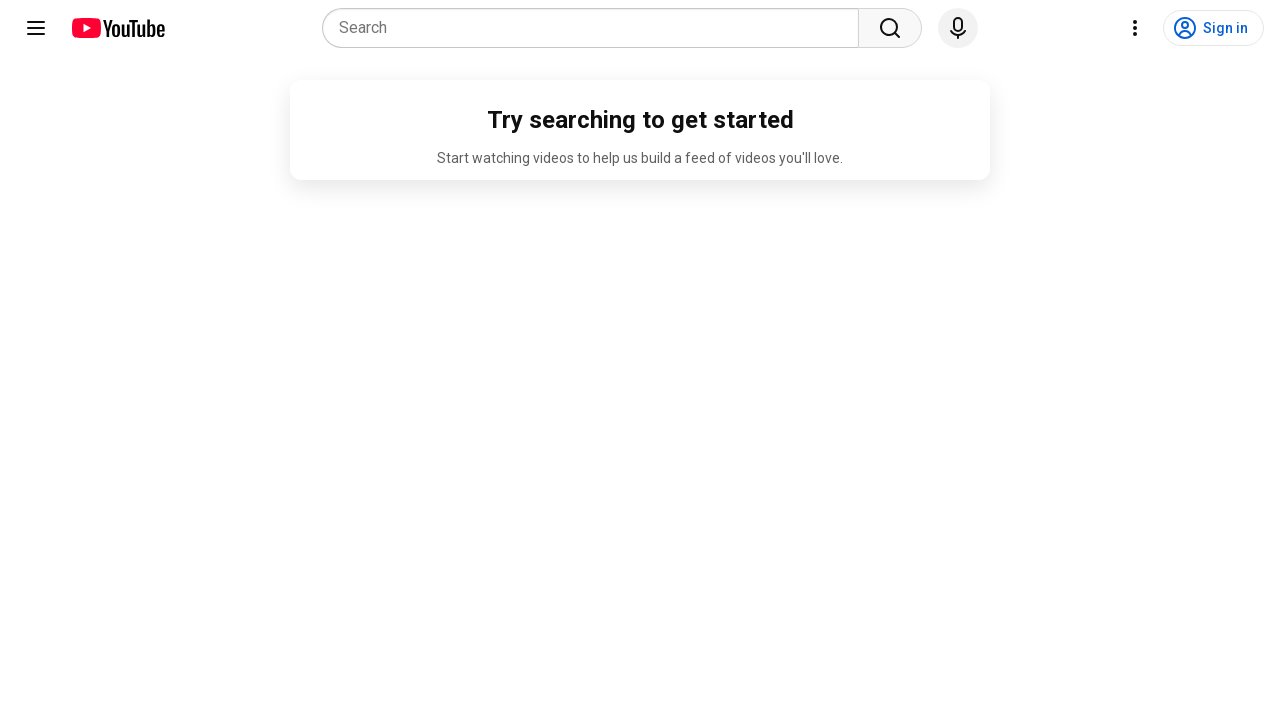

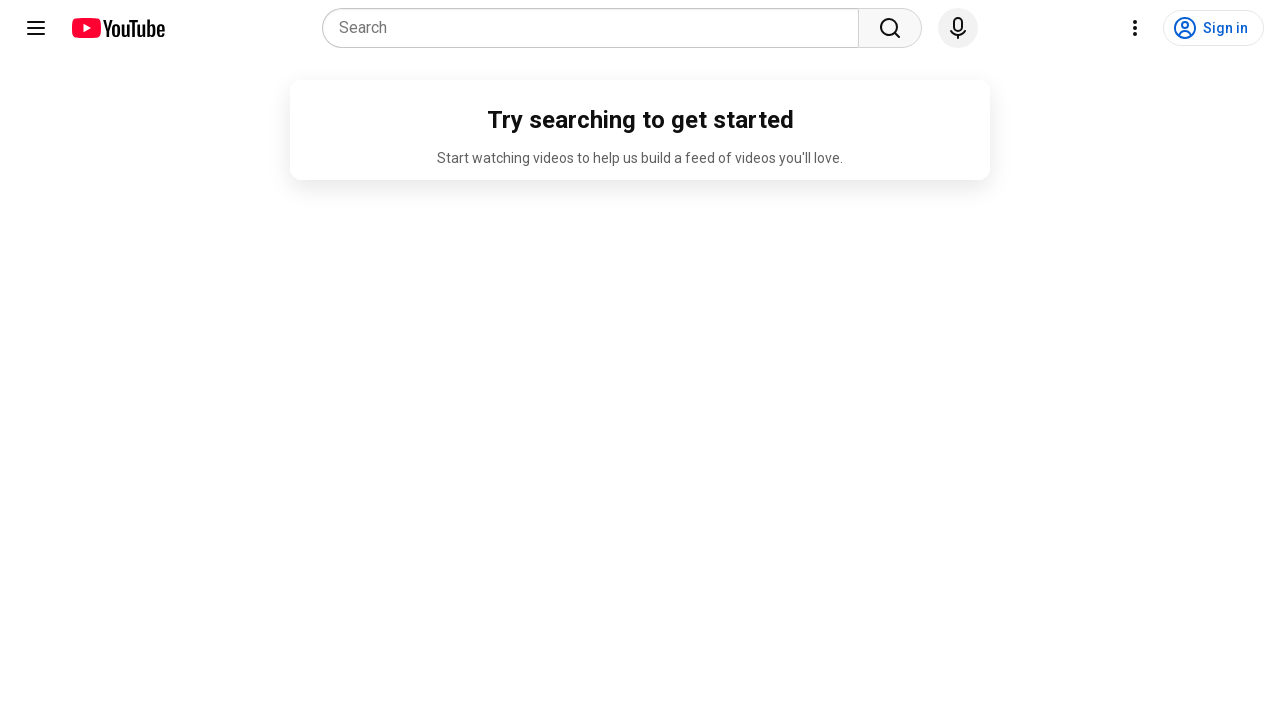